Tests opening a new browser tab by clicking a button, switching to the new tab, verifying content, and closing it

Starting URL: https://demoqa.com/browser-windows

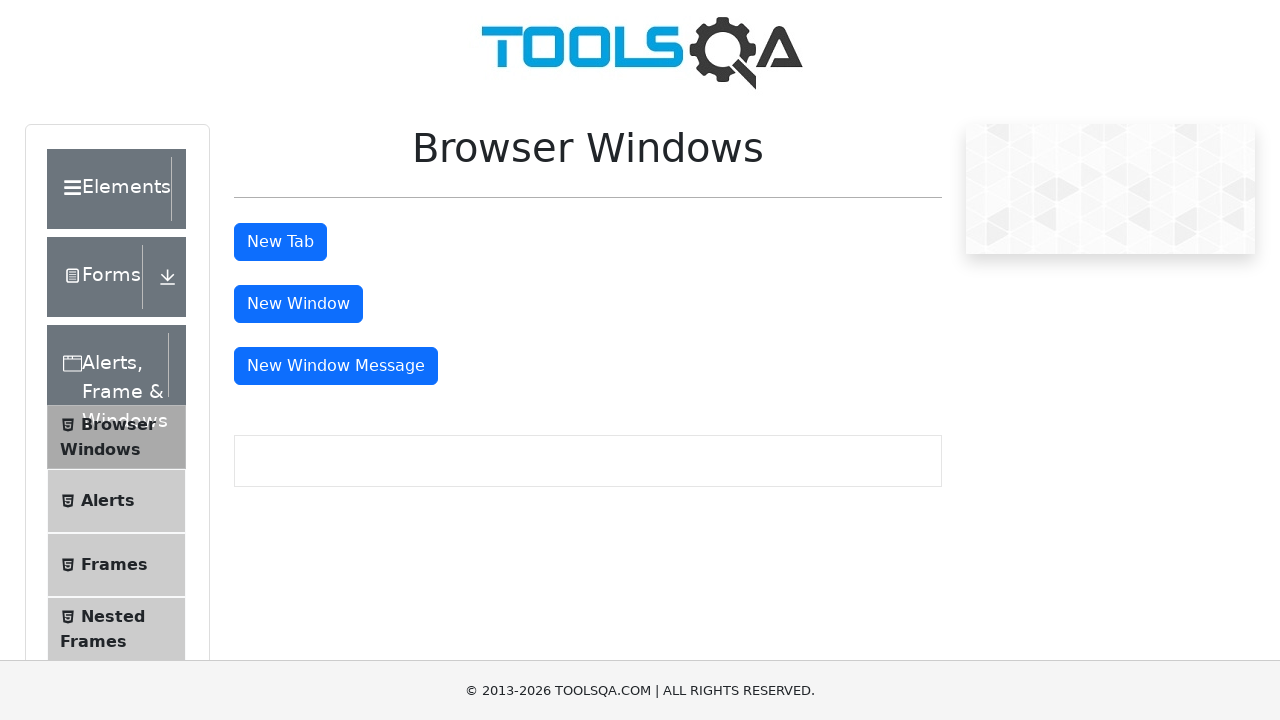

Clicked button to open new tab at (280, 242) on #tabButton
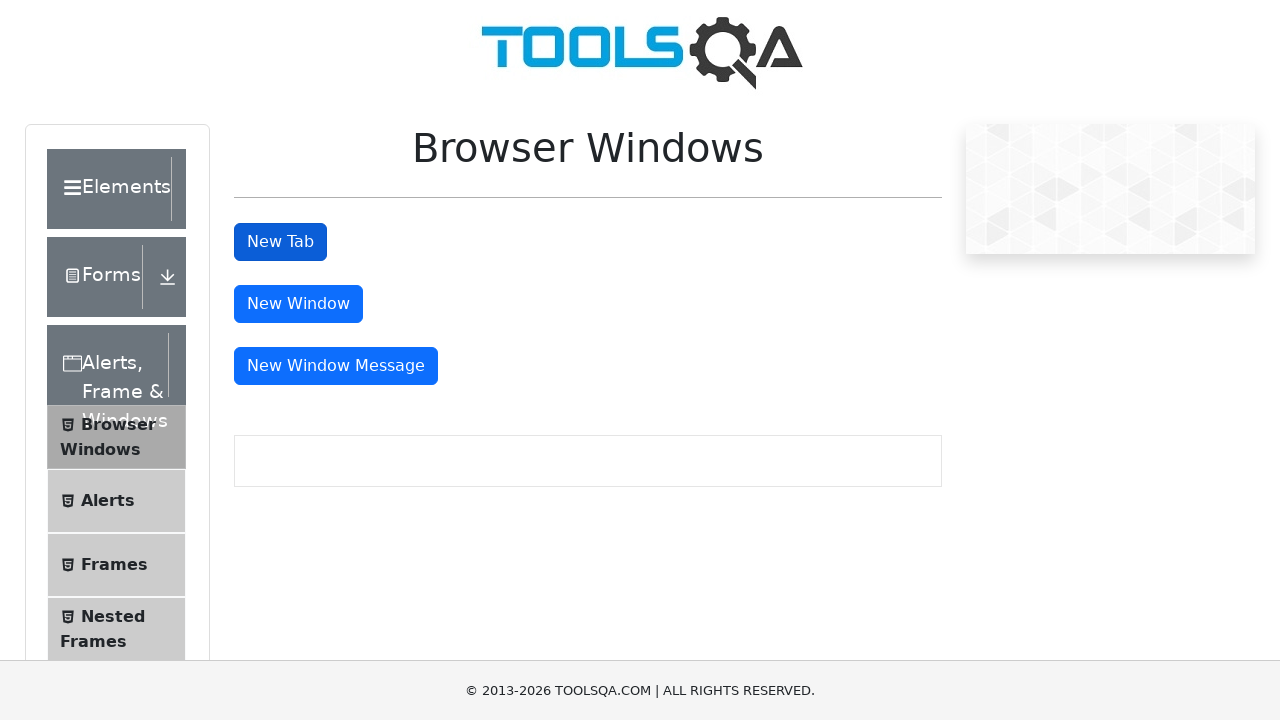

New tab opened and retrieved
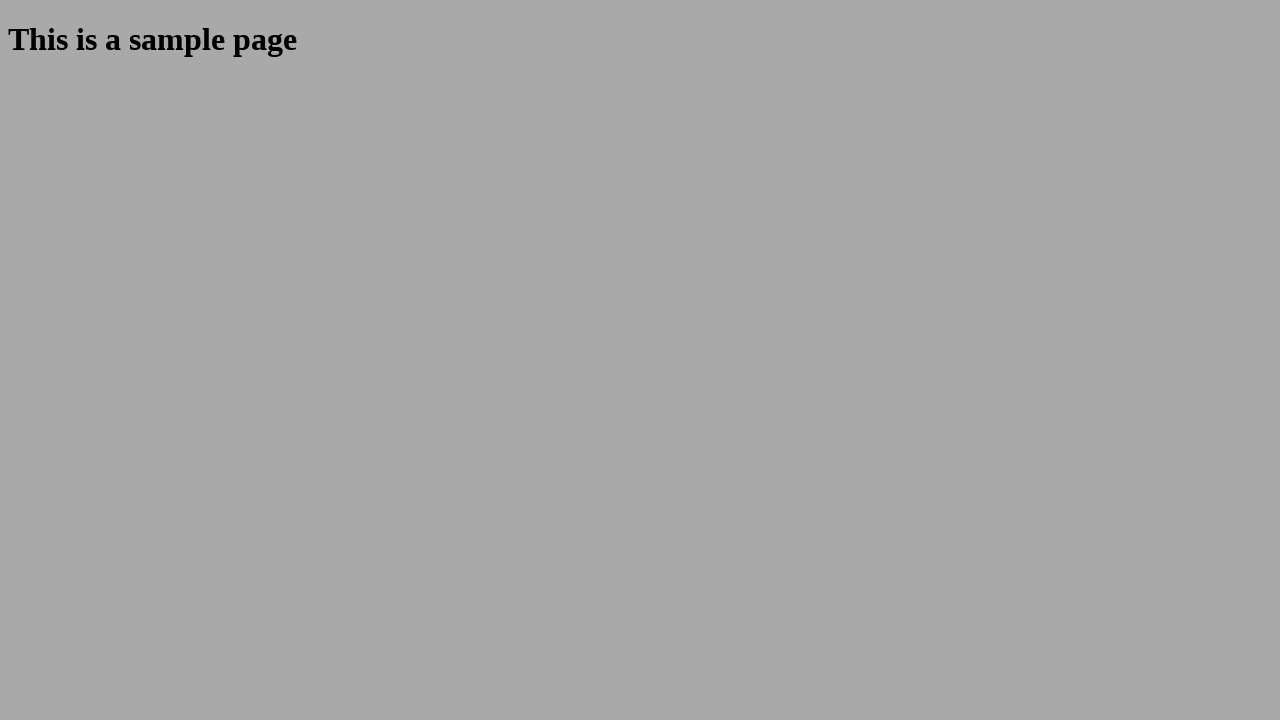

New tab page fully loaded
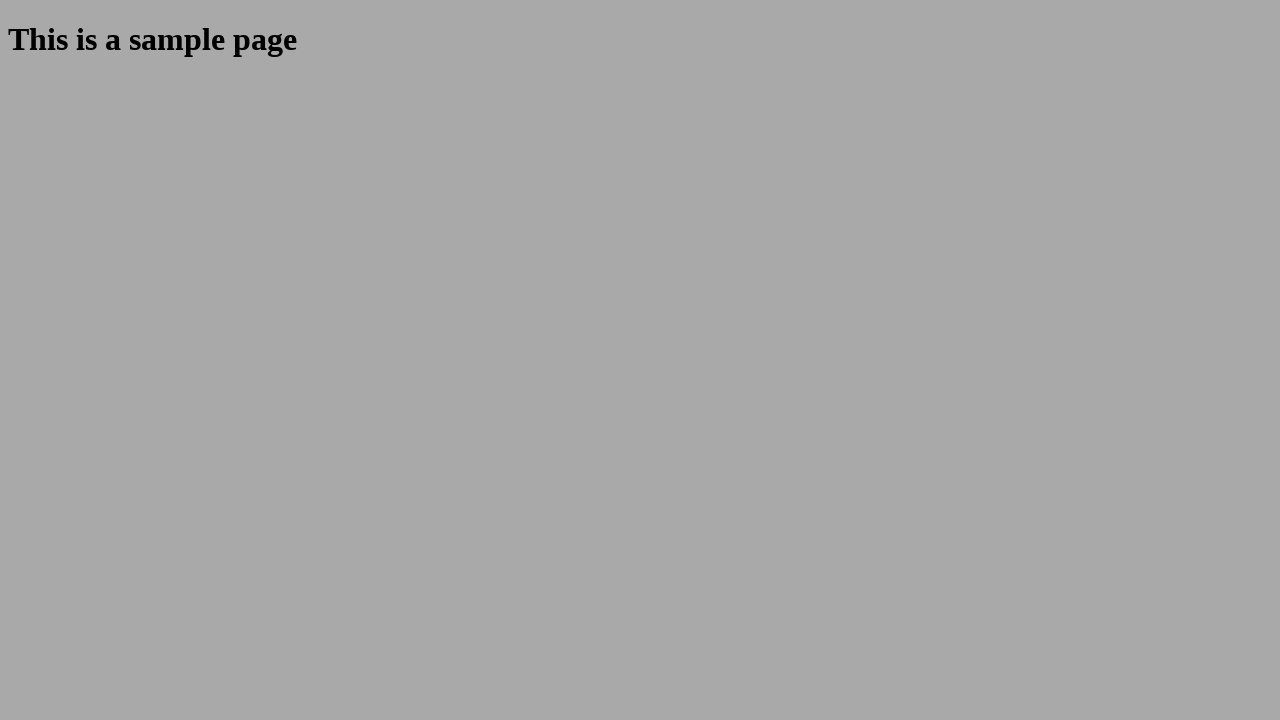

Retrieved heading text from new tab
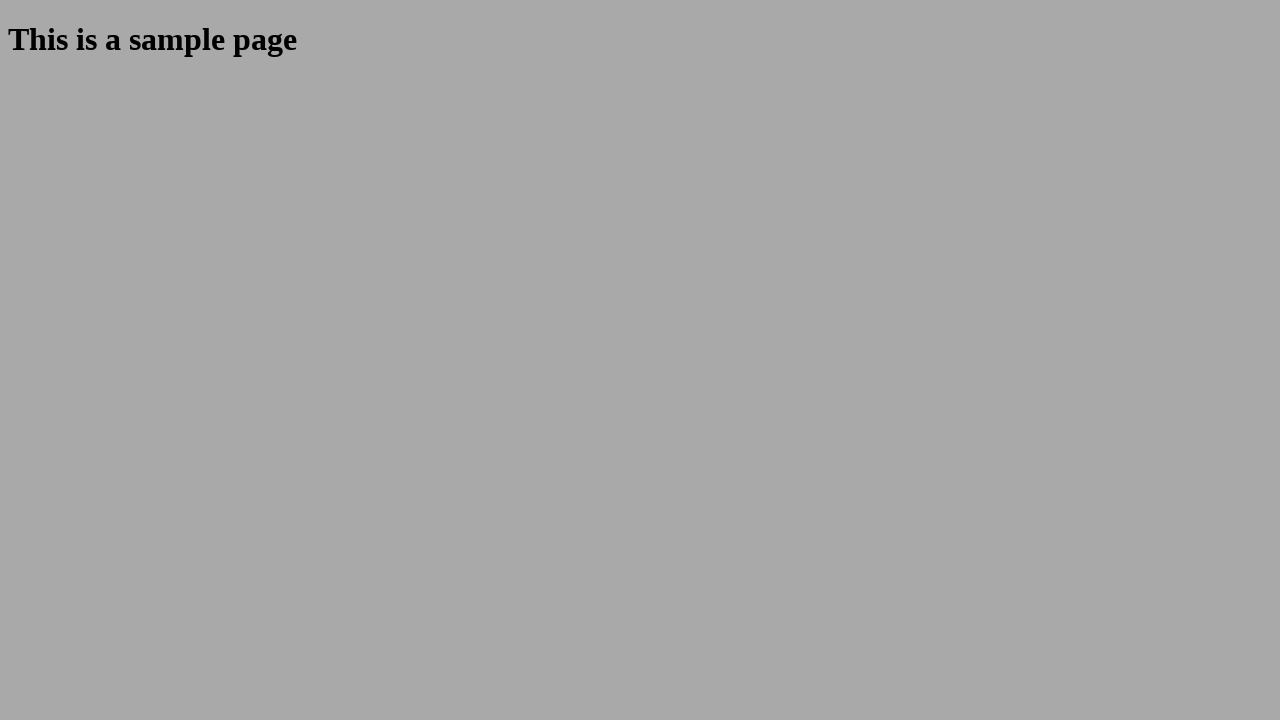

Verified heading text matches 'This is a sample page'
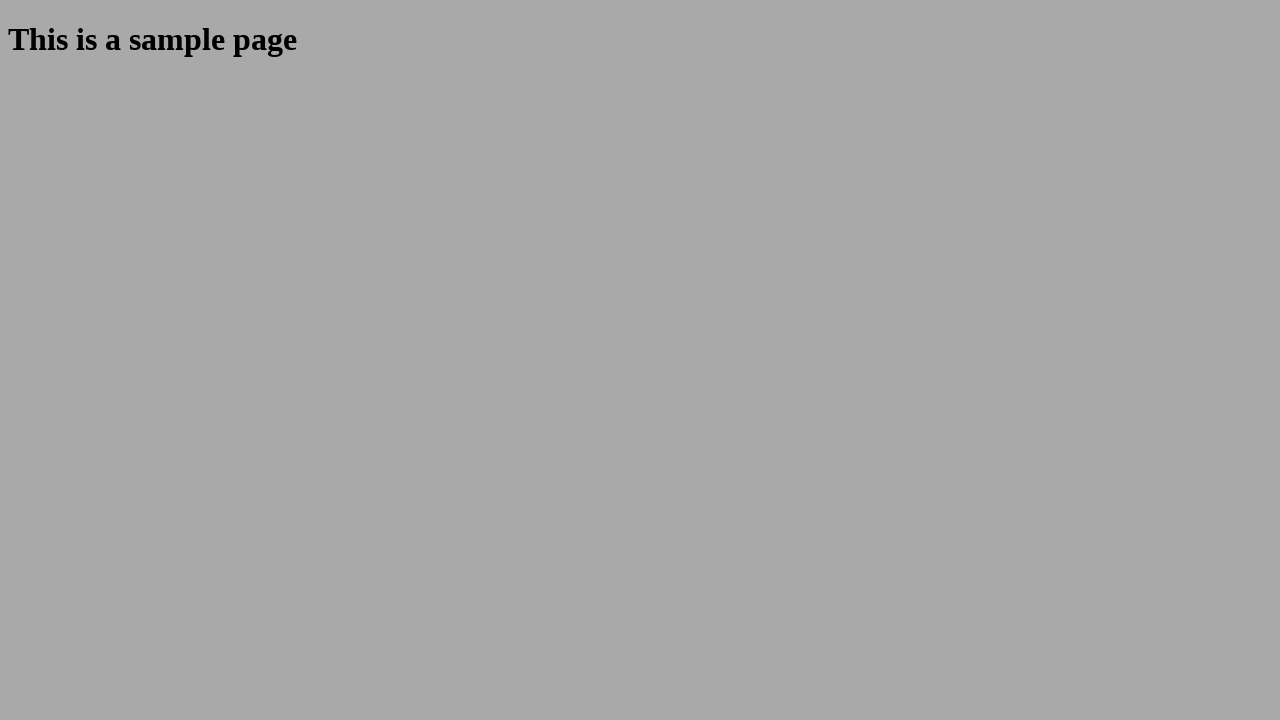

Closed the new tab
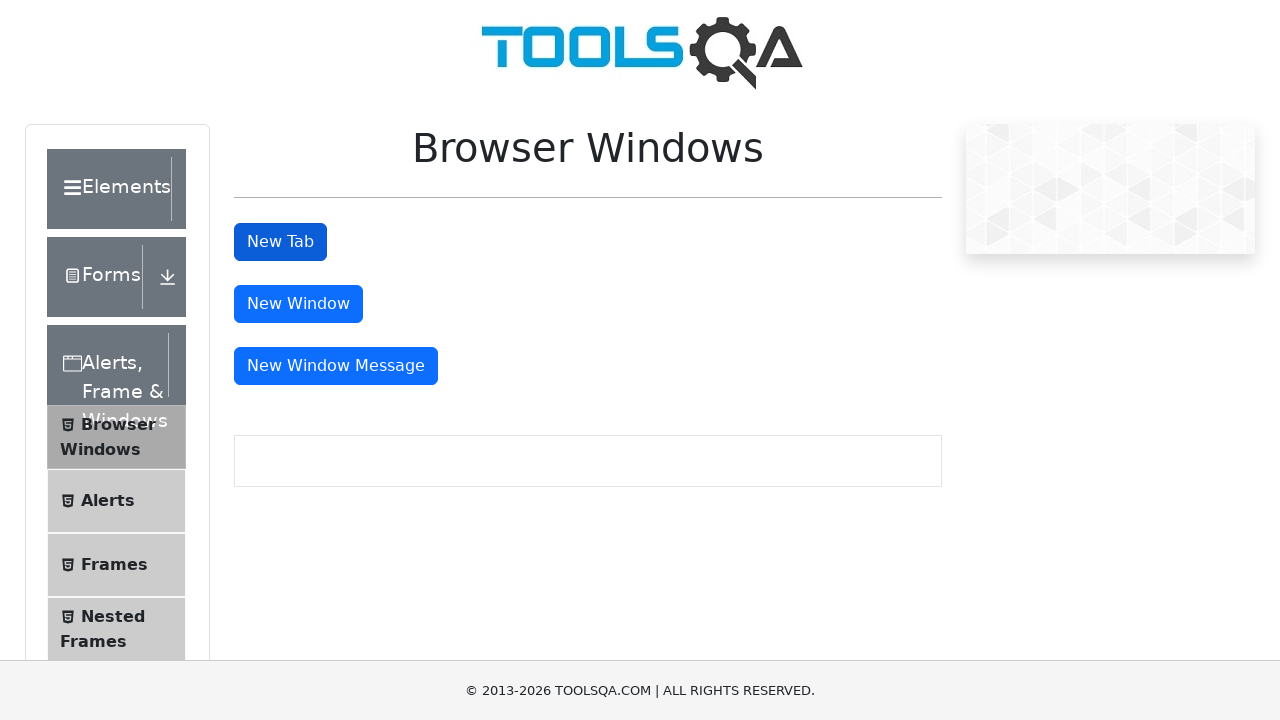

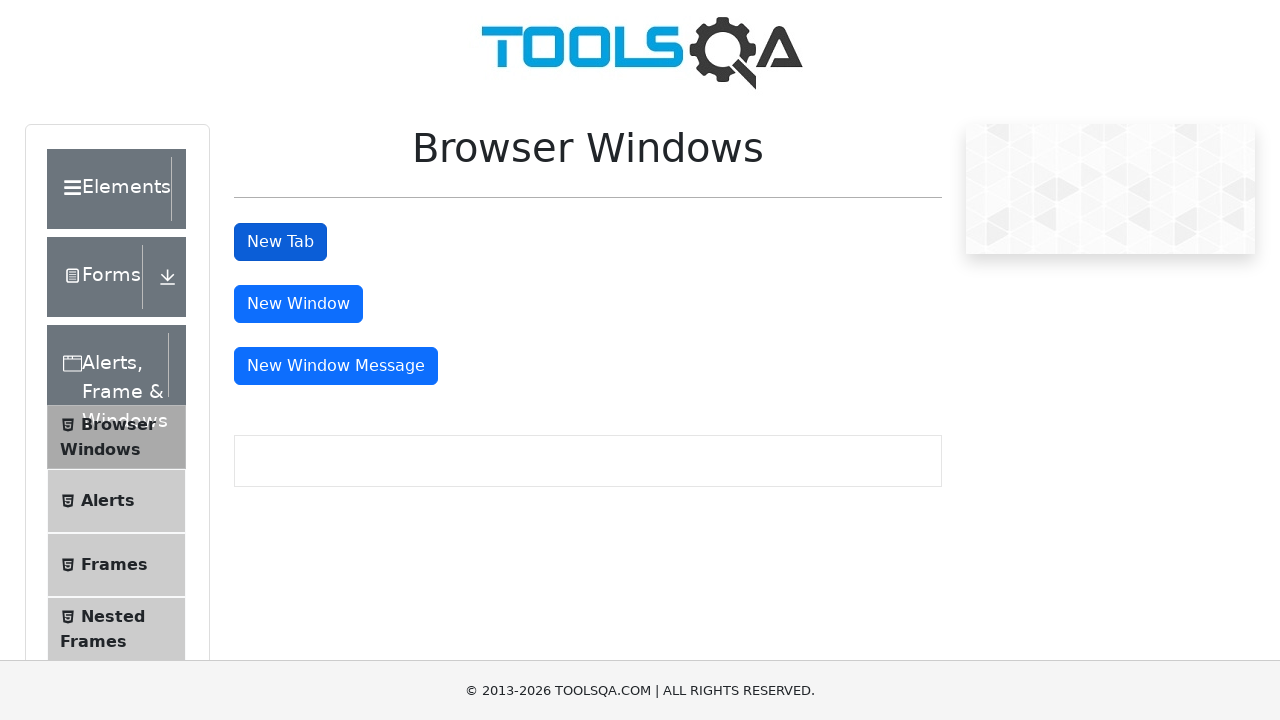